Tests jQuery UI datepicker widget by clicking on the input field to open the calendar, then navigating through months until reaching December 2026

Starting URL: https://jqueryui.com/datepicker/

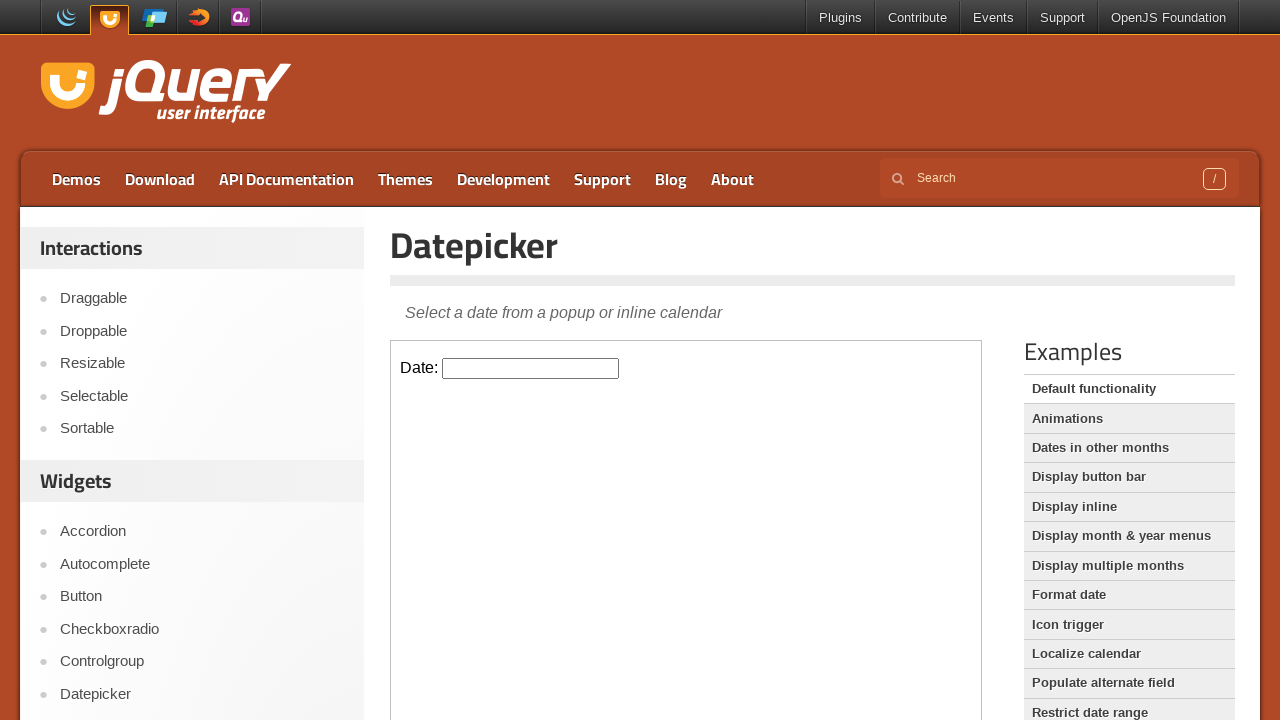

Located the iframe containing the datepicker
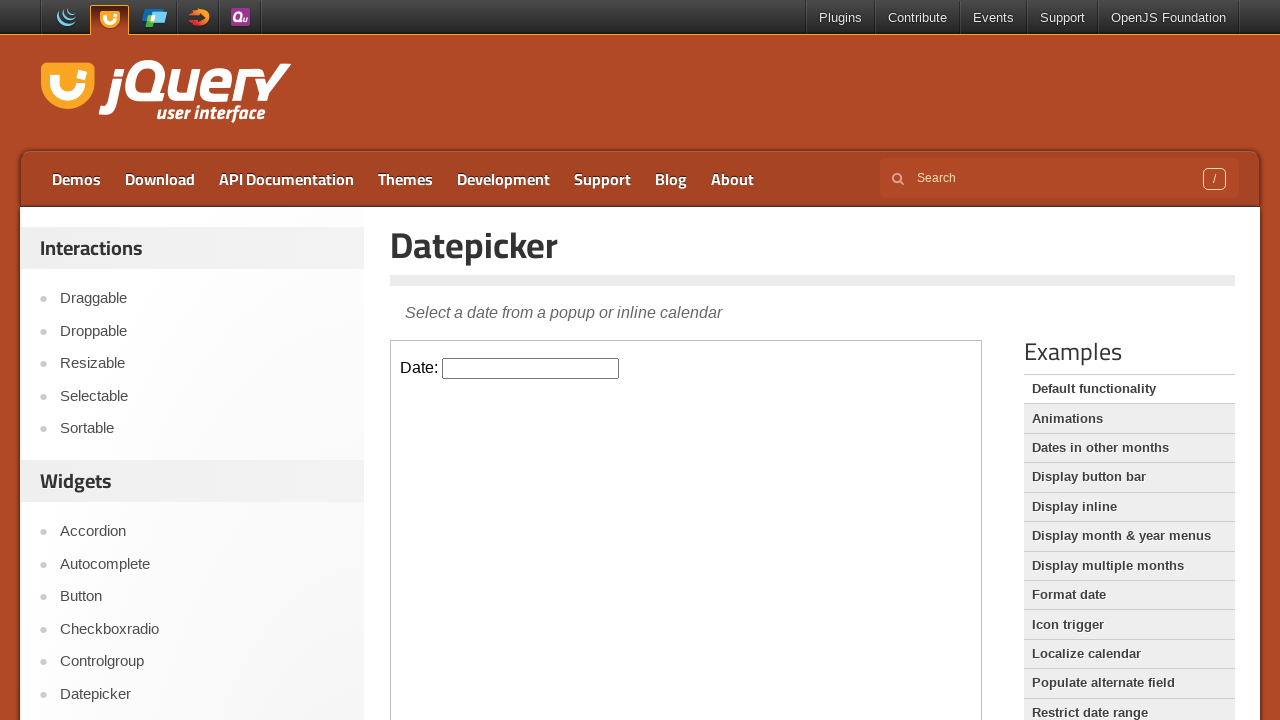

Clicked on the datepicker input field to open the calendar at (531, 368) on iframe >> nth=0 >> internal:control=enter-frame >> input#datepicker
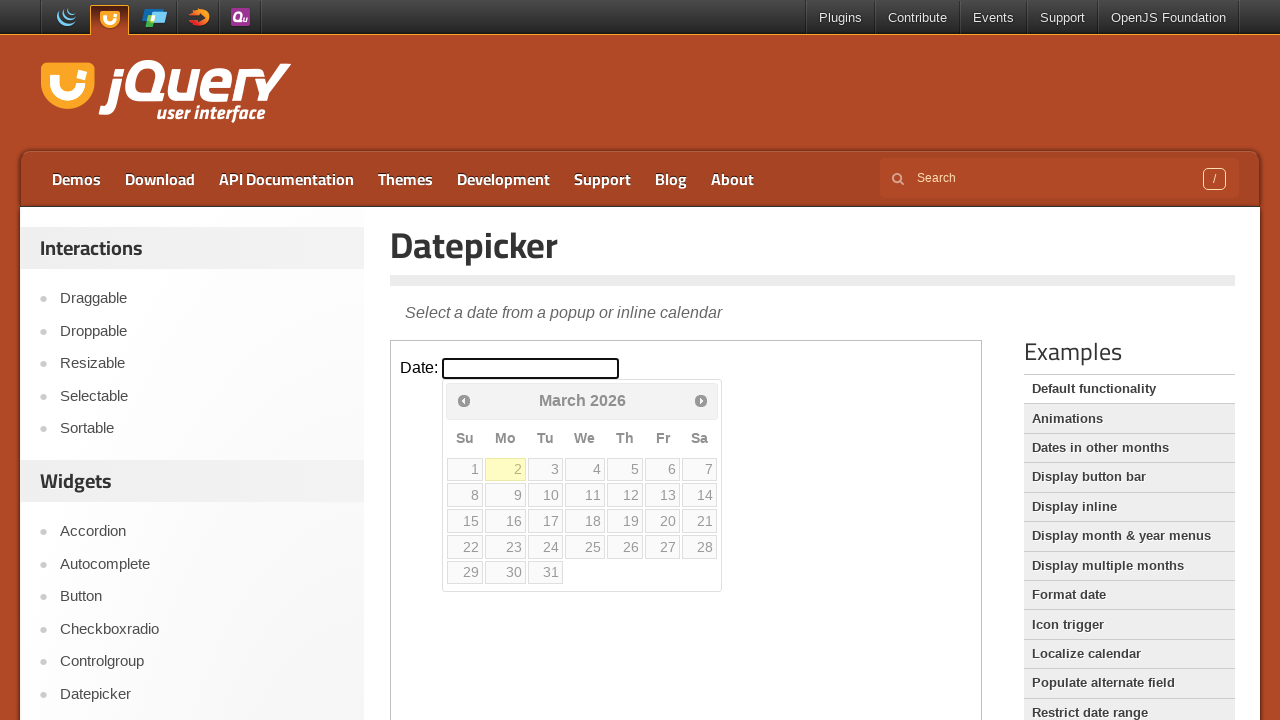

Retrieved current month: March
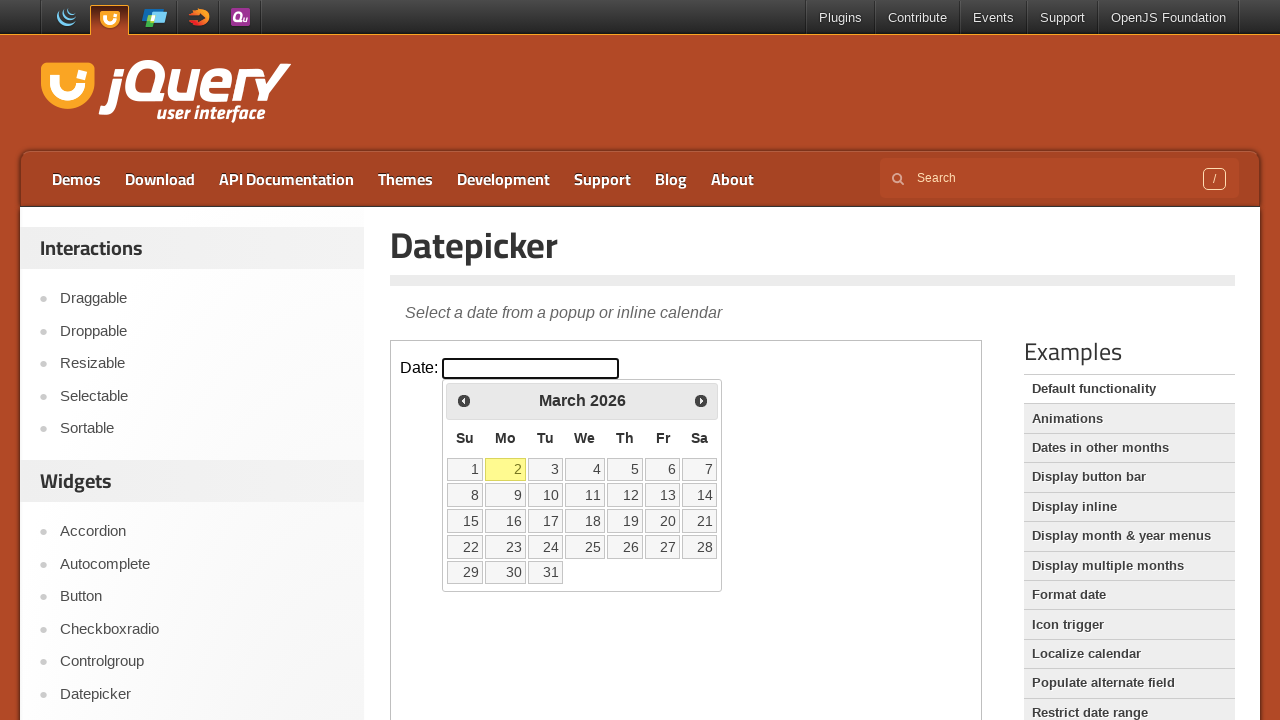

Retrieved current year: 2026
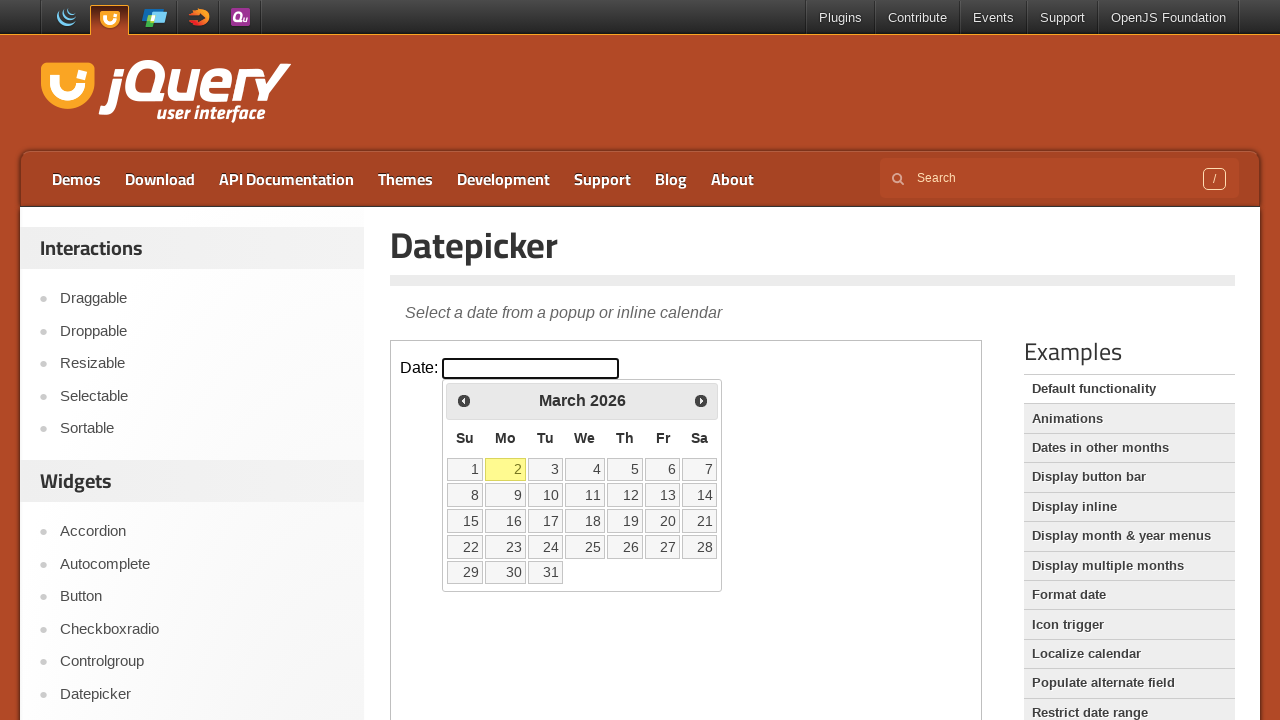

Clicked next button to navigate to next month (currently at March 2026) at (701, 400) on iframe >> nth=0 >> internal:control=enter-frame >> span.ui-icon-circle-triangle-
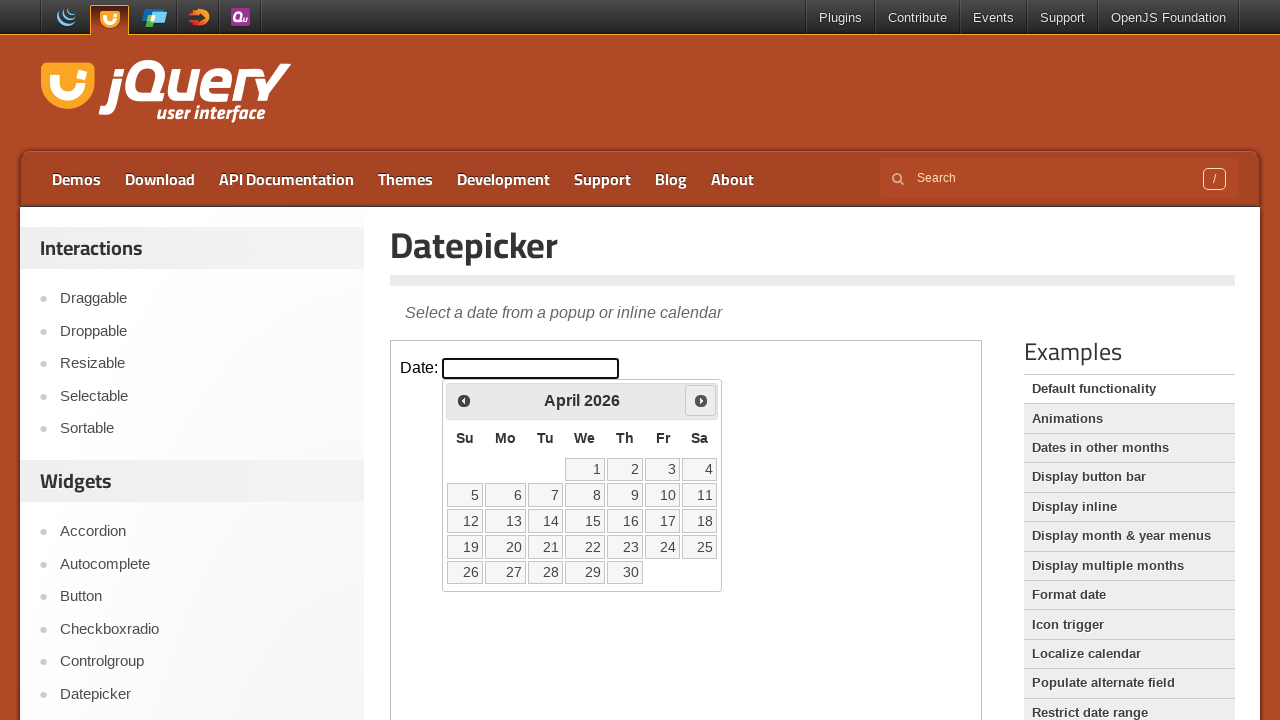

Retrieved current month: April
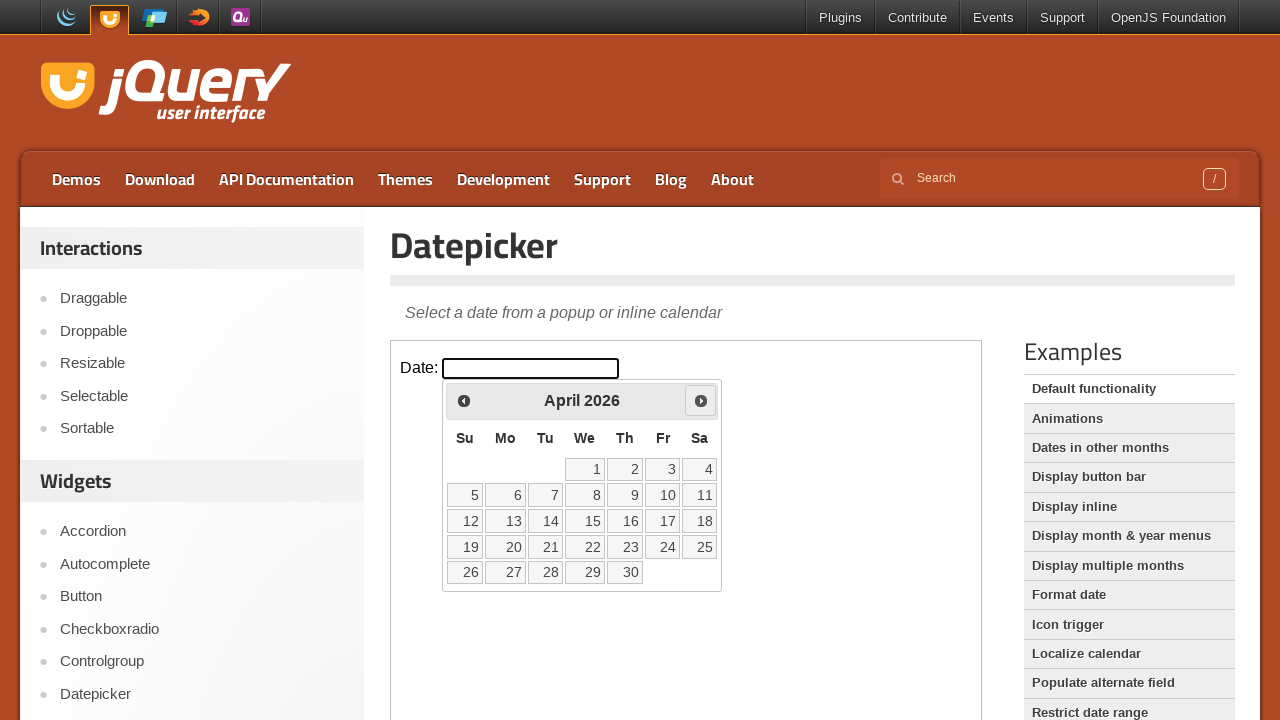

Retrieved current year: 2026
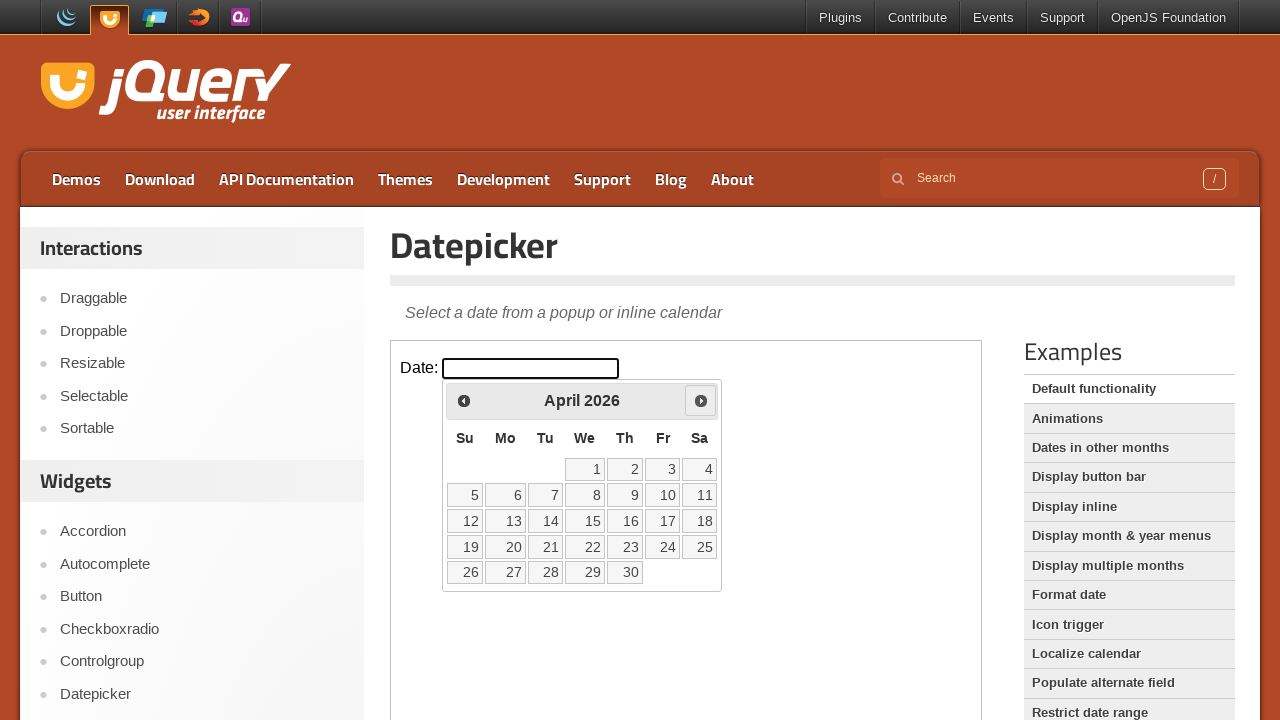

Clicked next button to navigate to next month (currently at April 2026) at (701, 400) on iframe >> nth=0 >> internal:control=enter-frame >> span.ui-icon-circle-triangle-
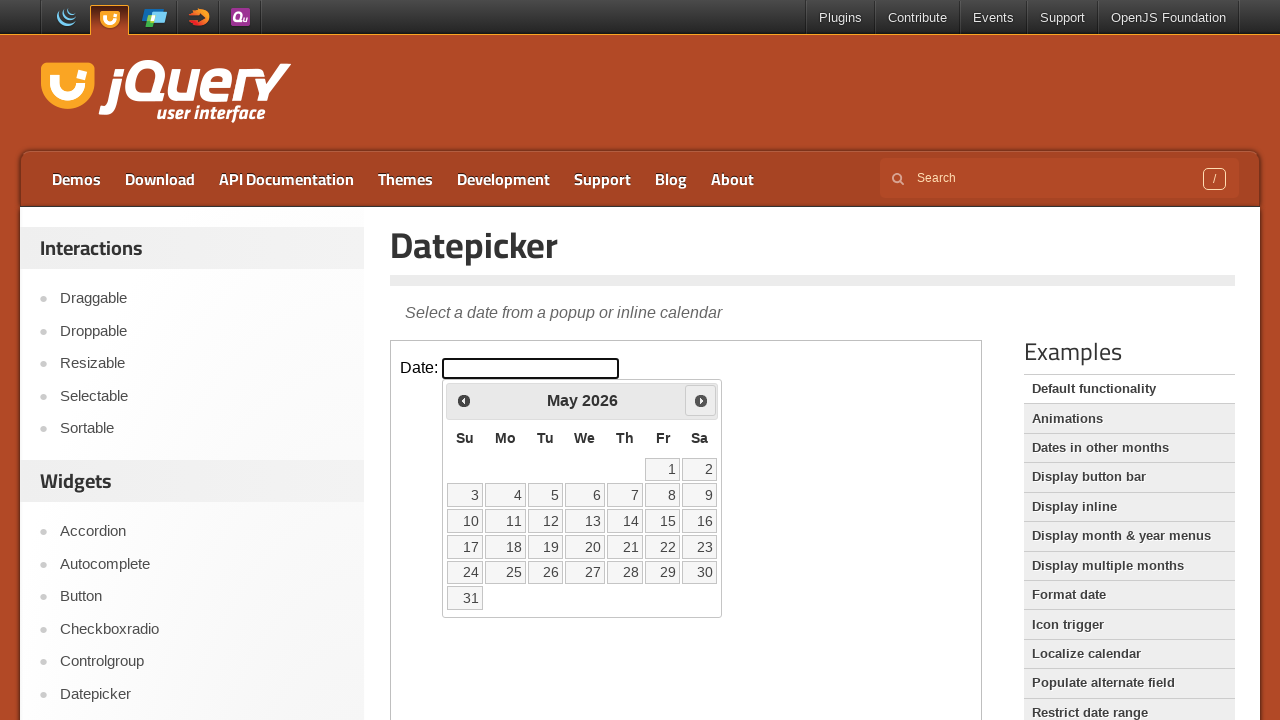

Retrieved current month: May
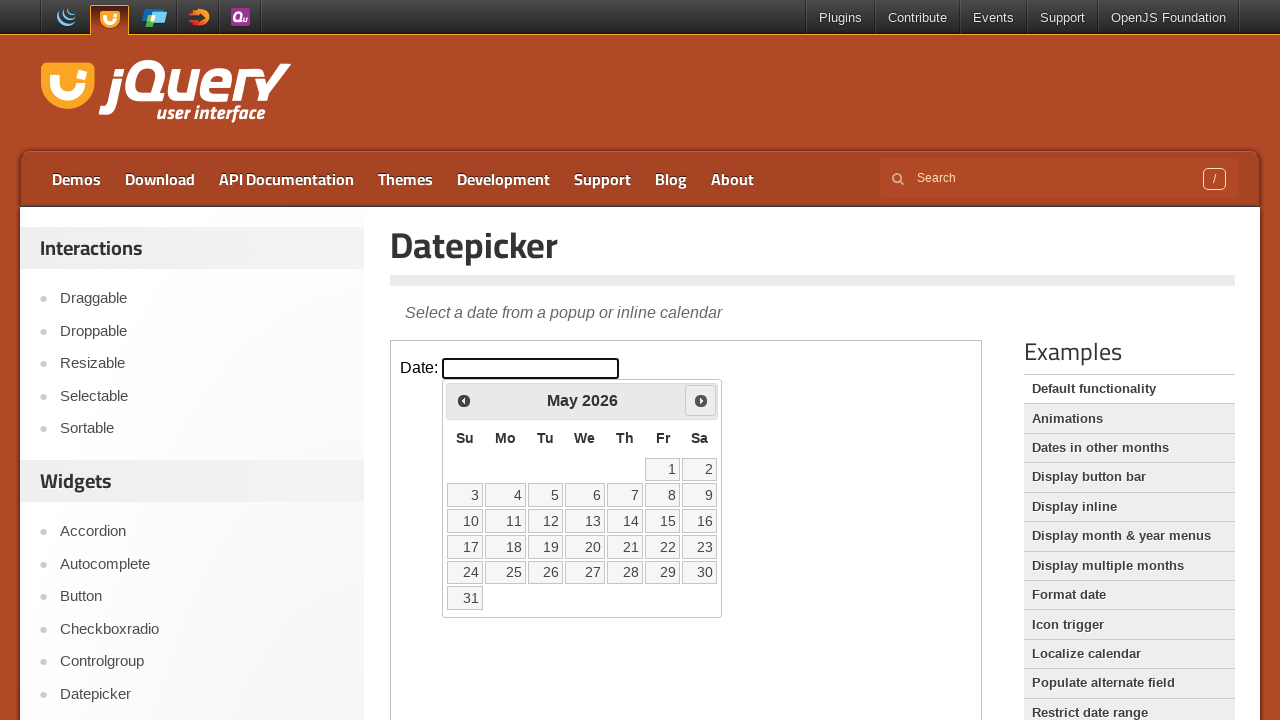

Retrieved current year: 2026
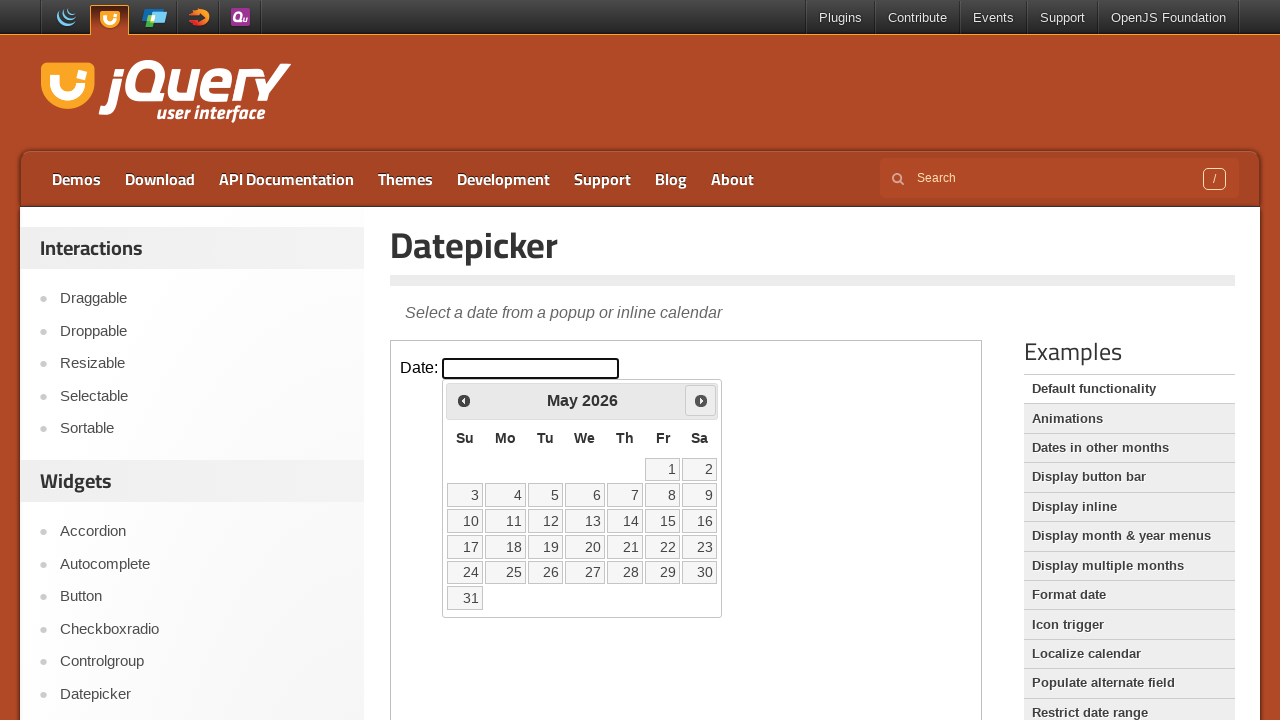

Clicked next button to navigate to next month (currently at May 2026) at (701, 400) on iframe >> nth=0 >> internal:control=enter-frame >> span.ui-icon-circle-triangle-
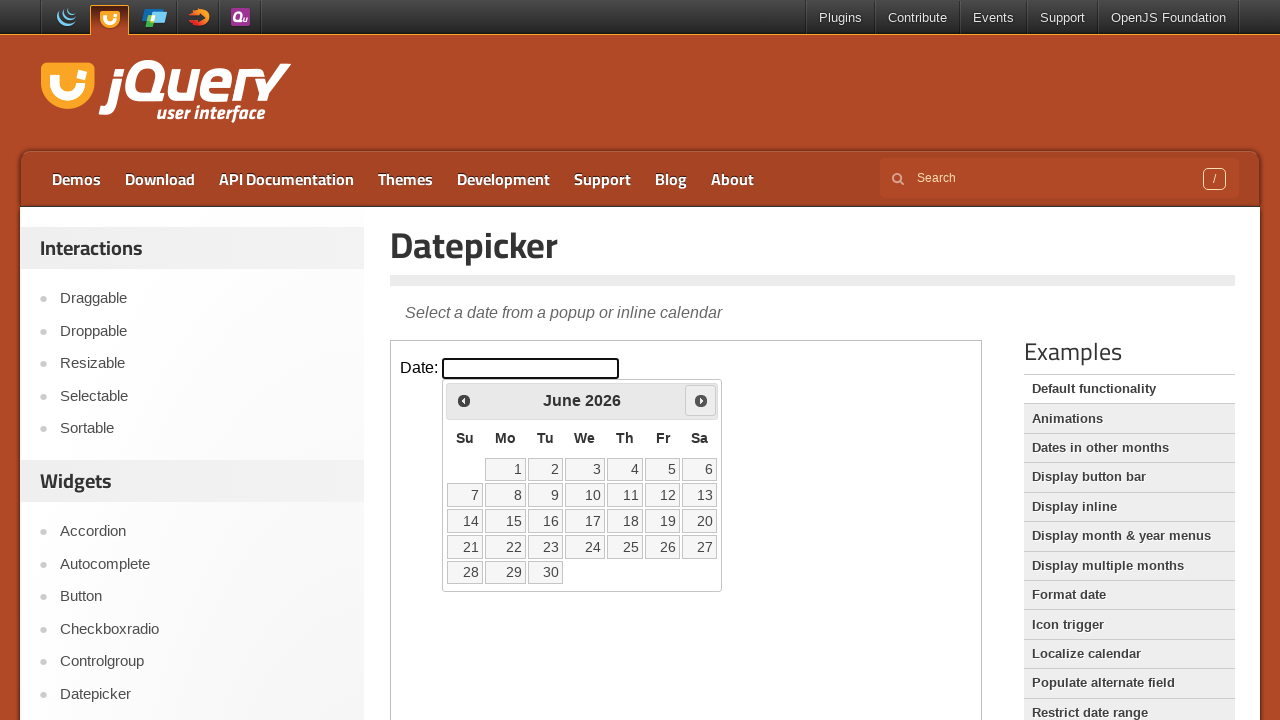

Retrieved current month: June
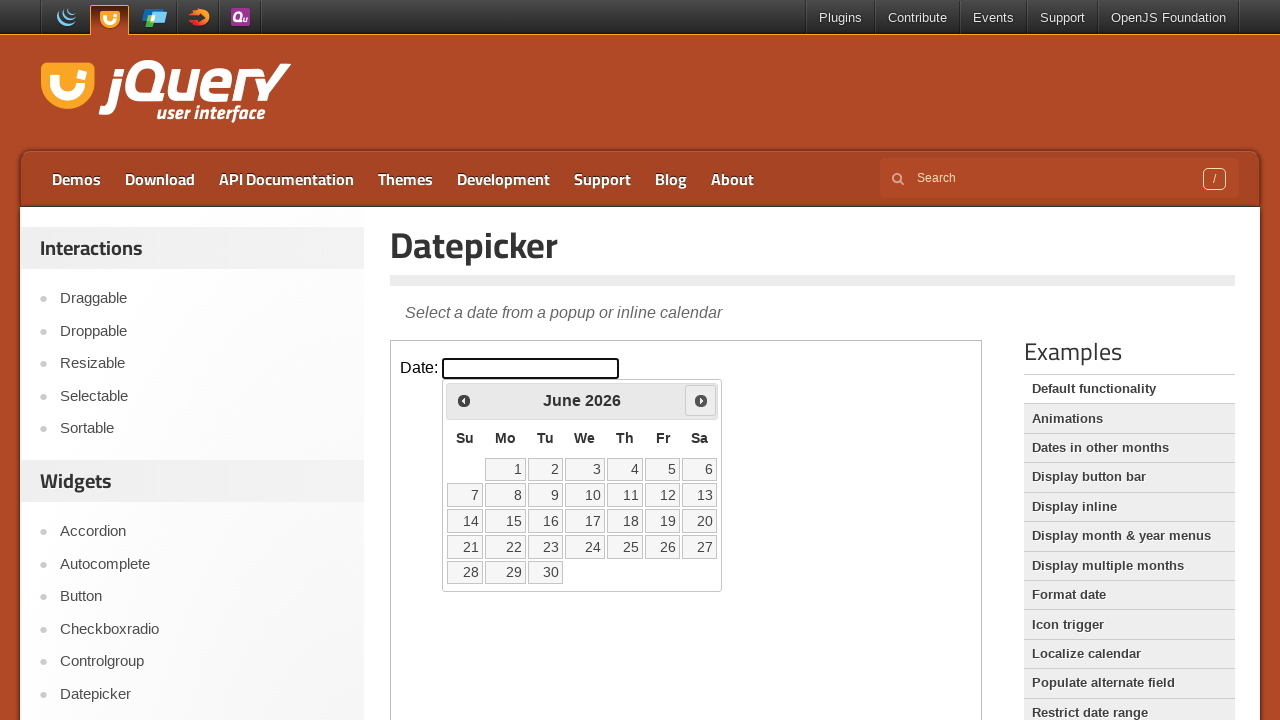

Retrieved current year: 2026
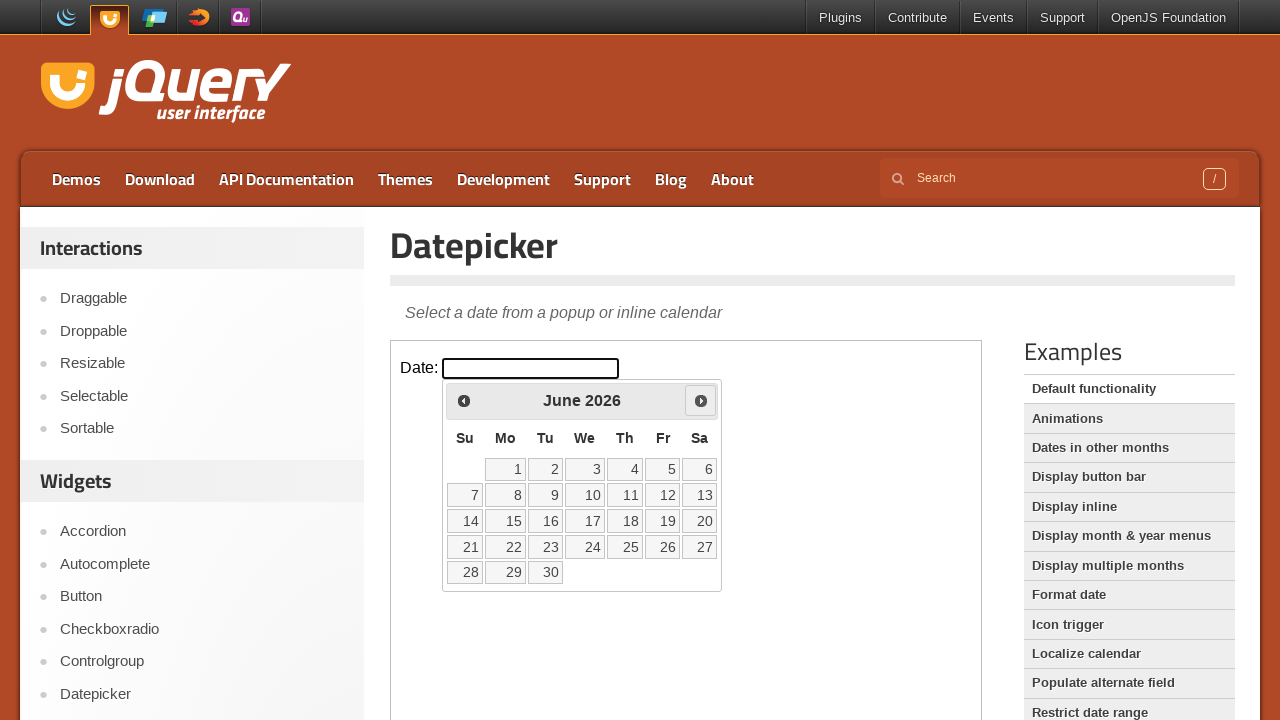

Clicked next button to navigate to next month (currently at June 2026) at (701, 400) on iframe >> nth=0 >> internal:control=enter-frame >> span.ui-icon-circle-triangle-
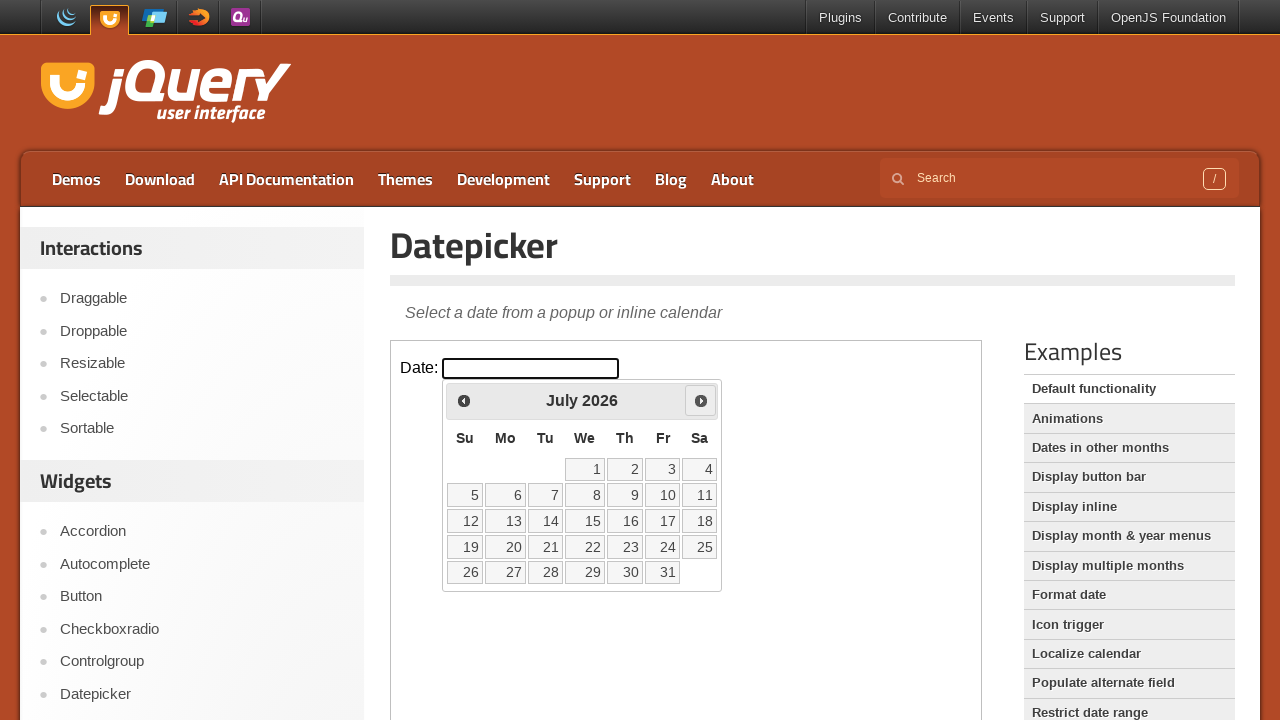

Retrieved current month: July
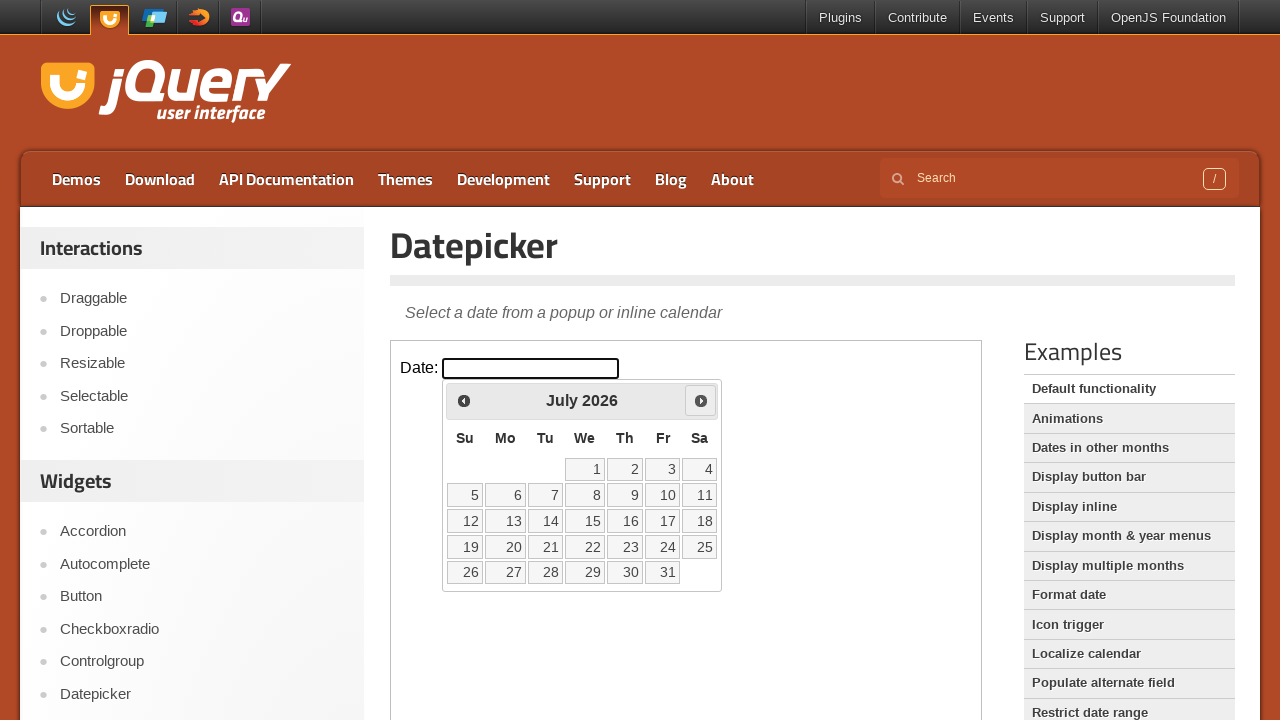

Retrieved current year: 2026
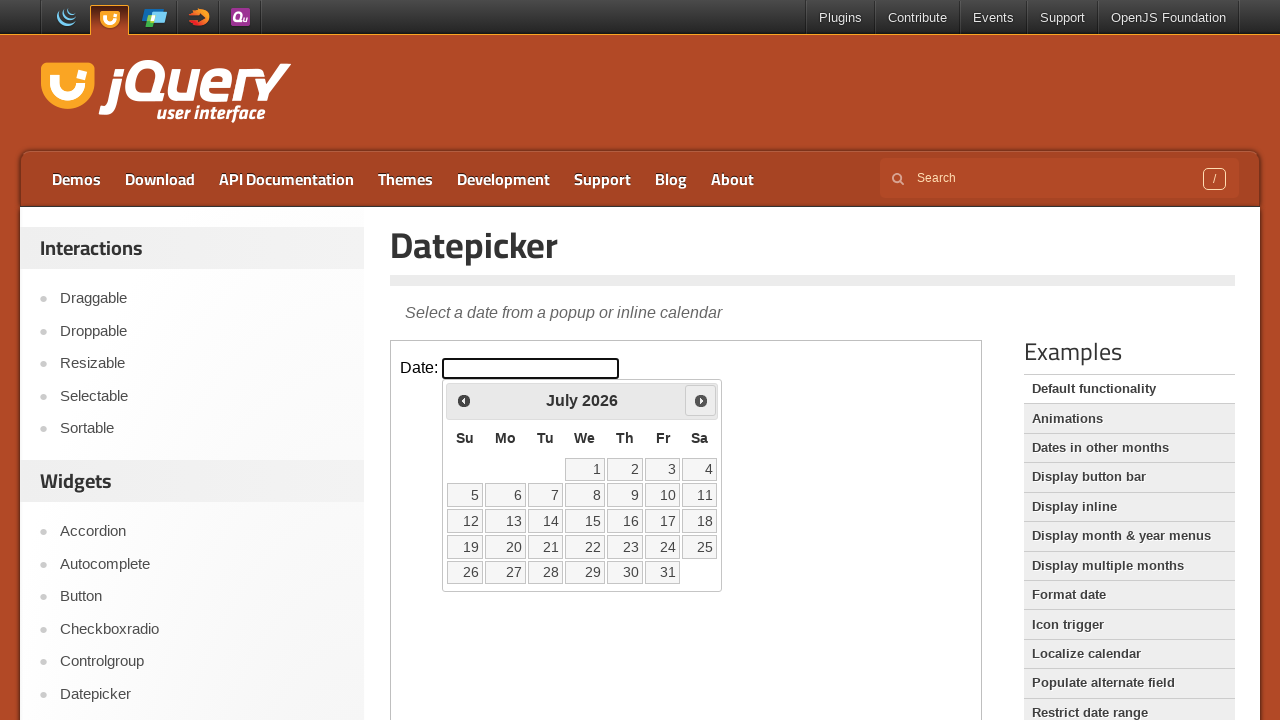

Clicked next button to navigate to next month (currently at July 2026) at (701, 400) on iframe >> nth=0 >> internal:control=enter-frame >> span.ui-icon-circle-triangle-
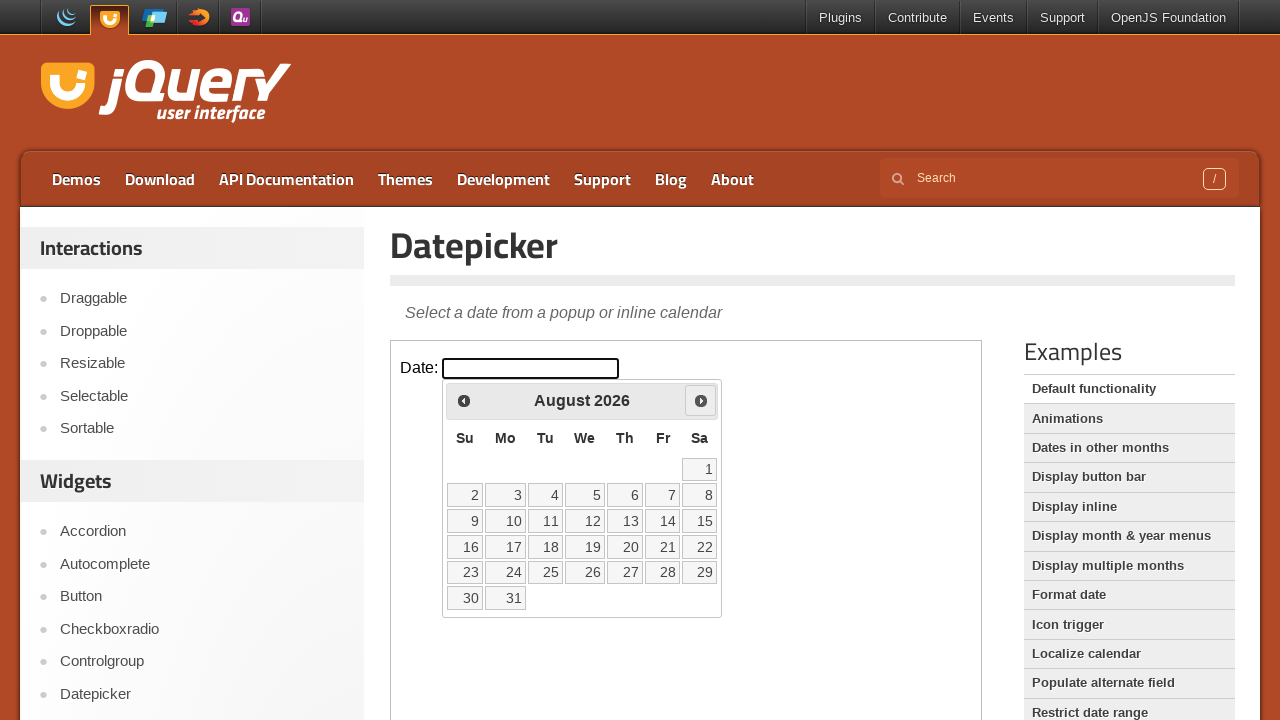

Retrieved current month: August
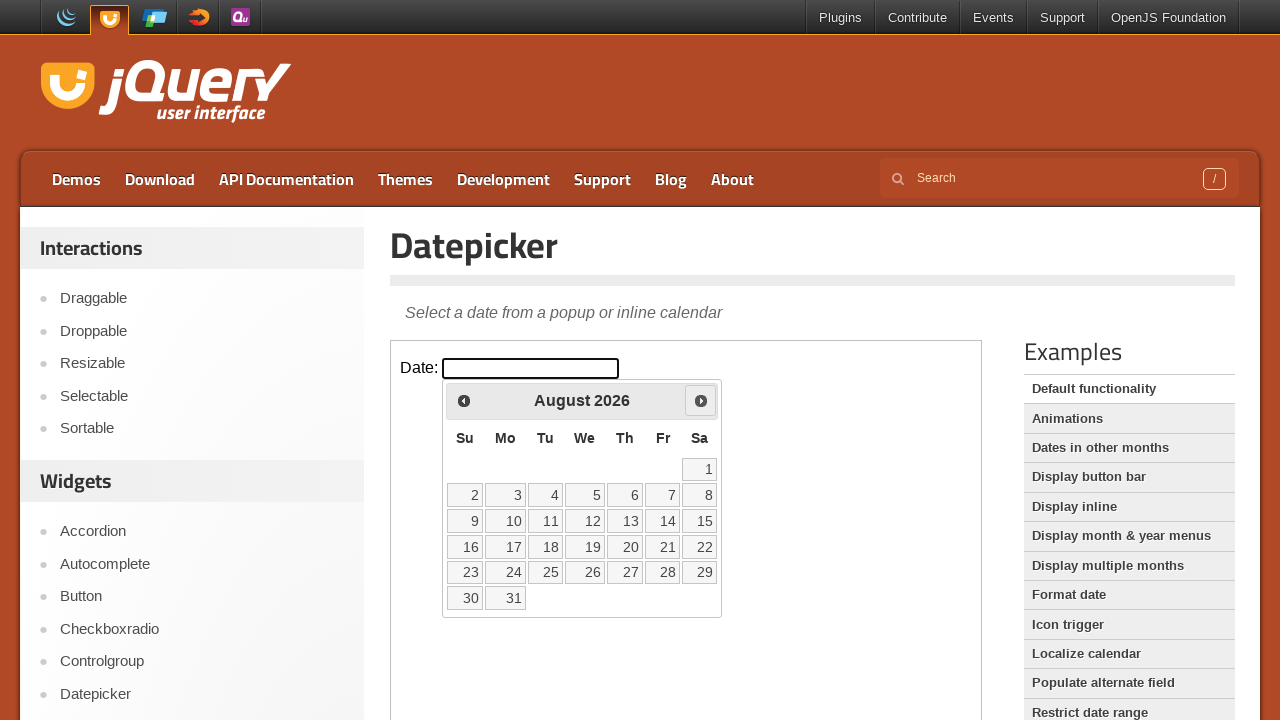

Retrieved current year: 2026
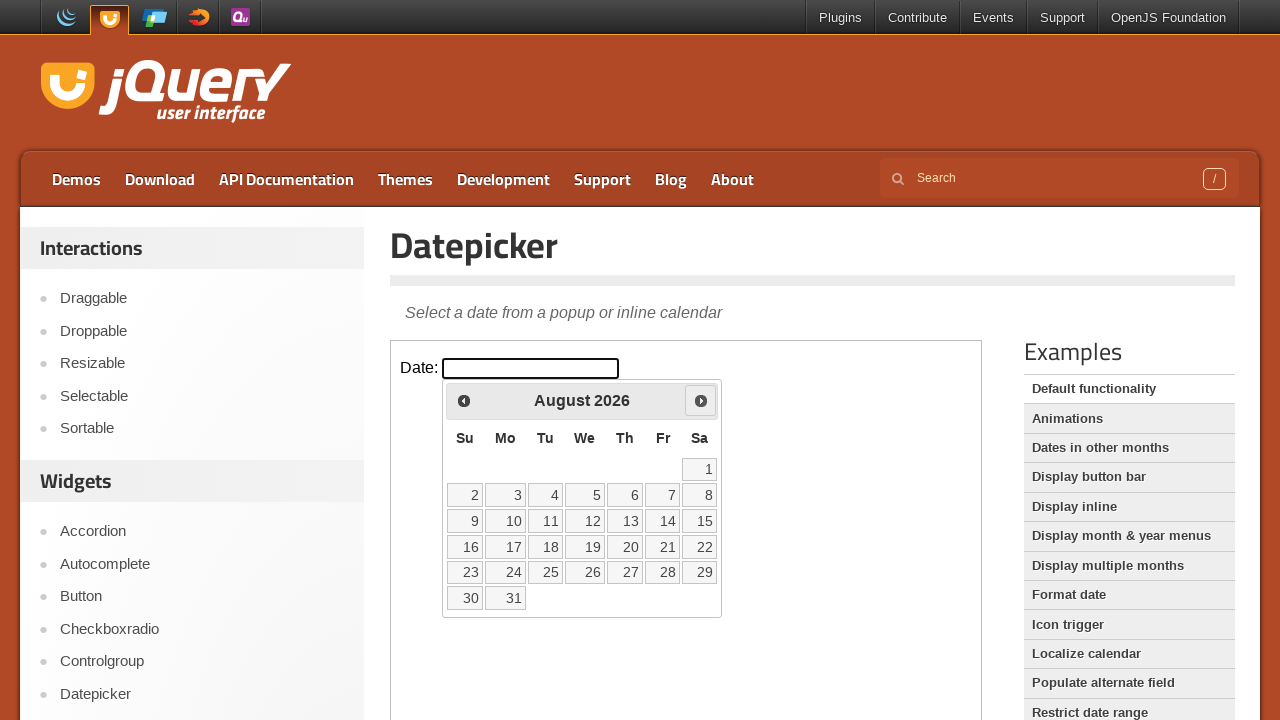

Clicked next button to navigate to next month (currently at August 2026) at (701, 400) on iframe >> nth=0 >> internal:control=enter-frame >> span.ui-icon-circle-triangle-
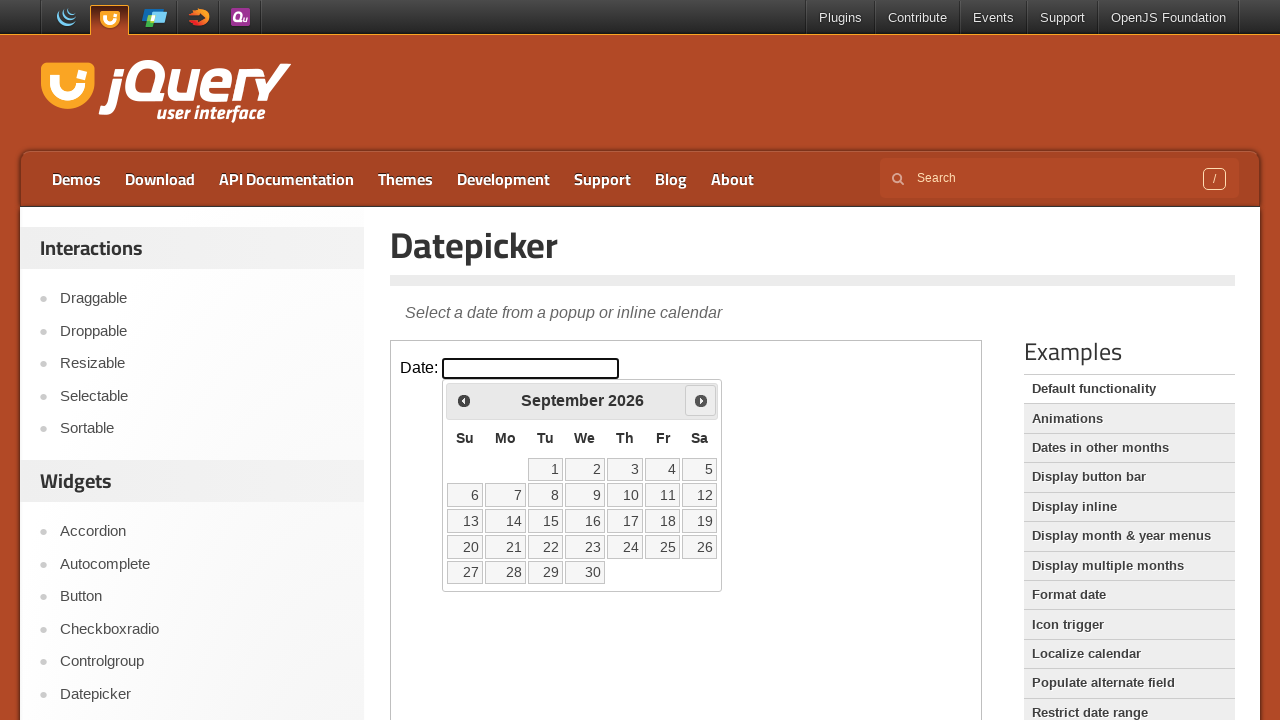

Retrieved current month: September
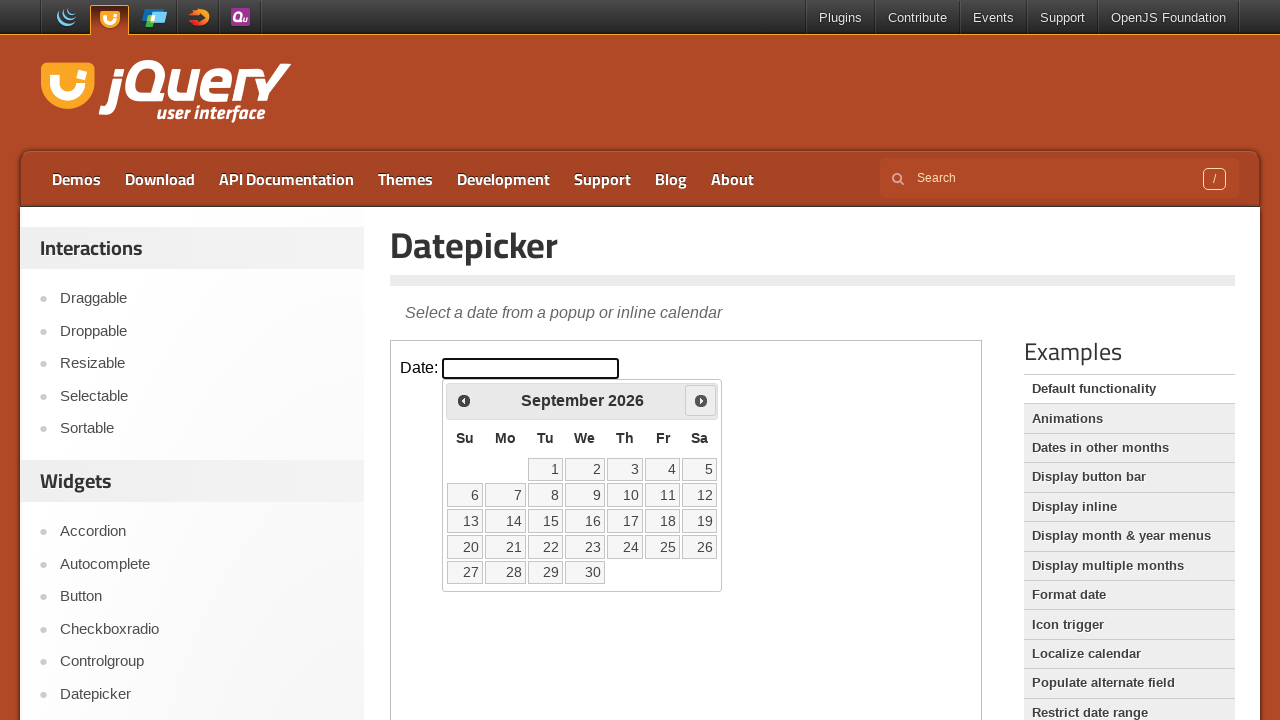

Retrieved current year: 2026
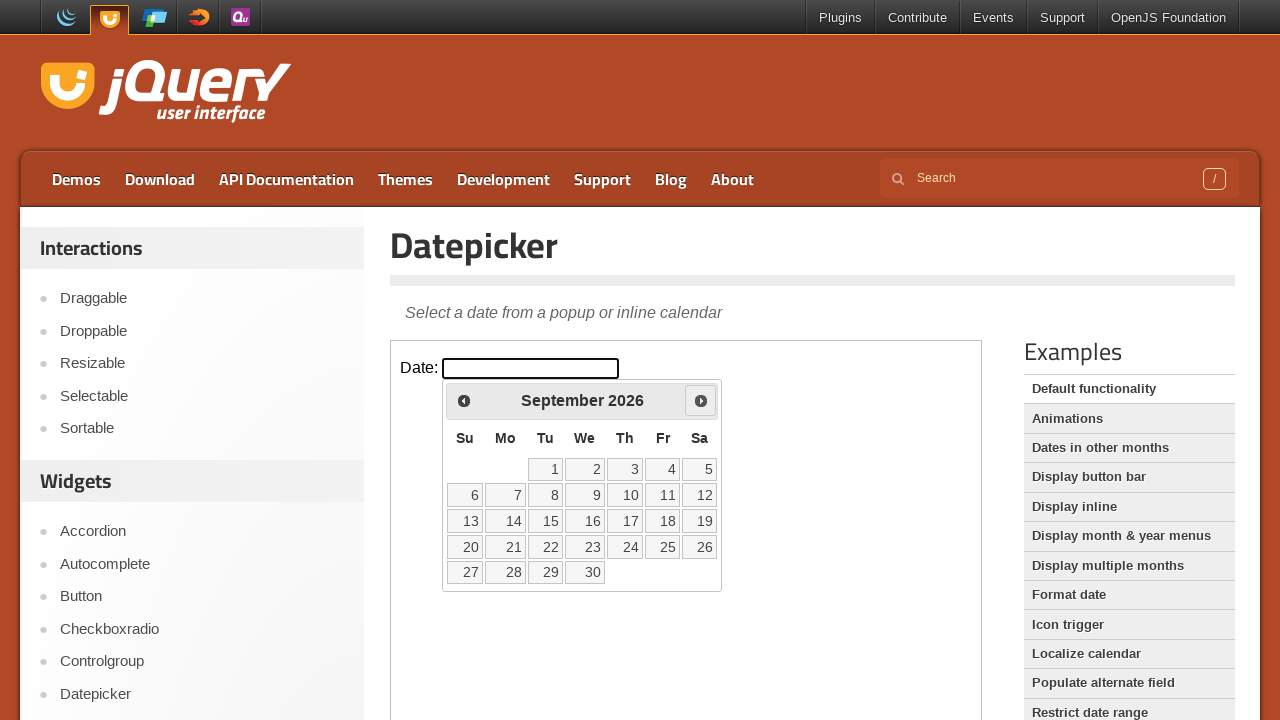

Clicked next button to navigate to next month (currently at September 2026) at (701, 400) on iframe >> nth=0 >> internal:control=enter-frame >> span.ui-icon-circle-triangle-
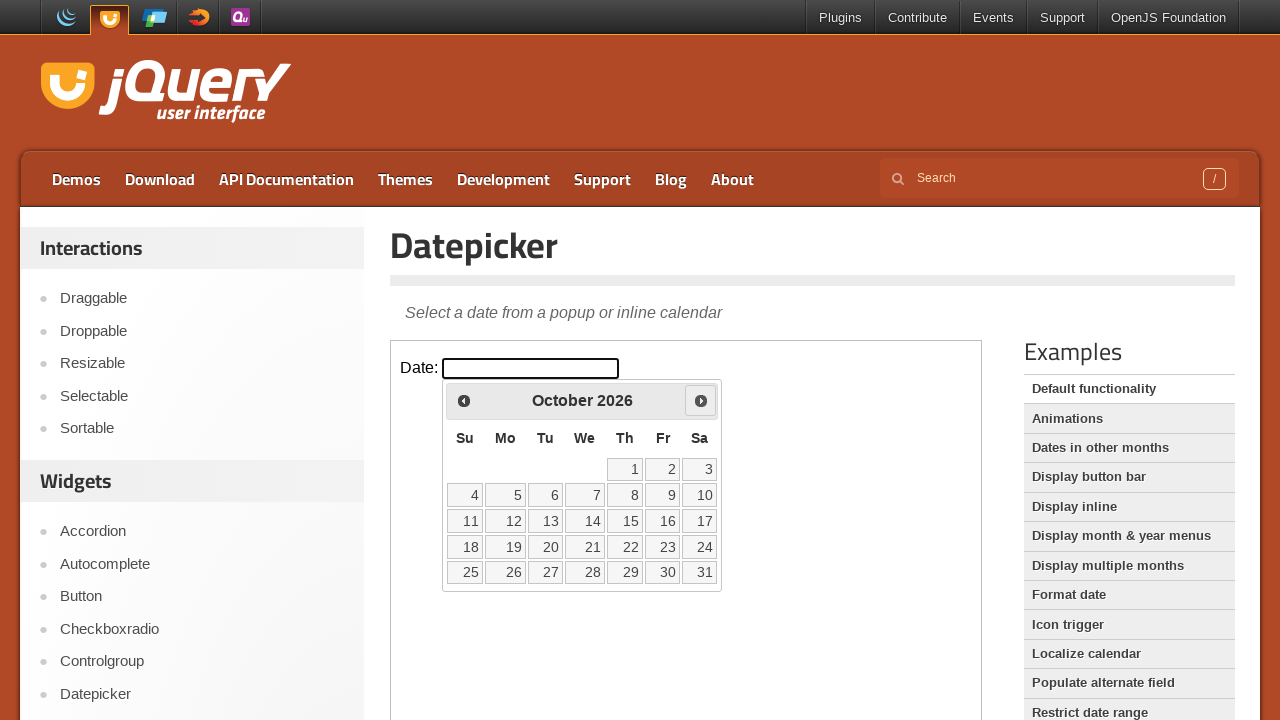

Retrieved current month: October
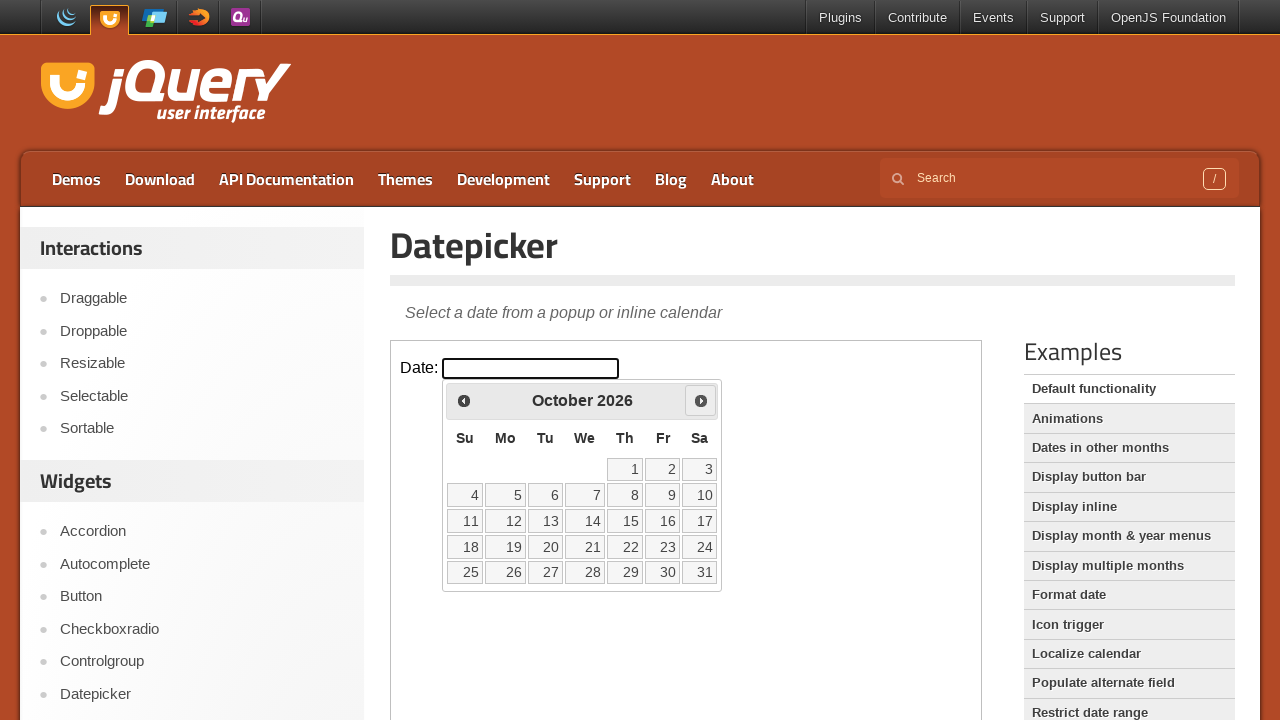

Retrieved current year: 2026
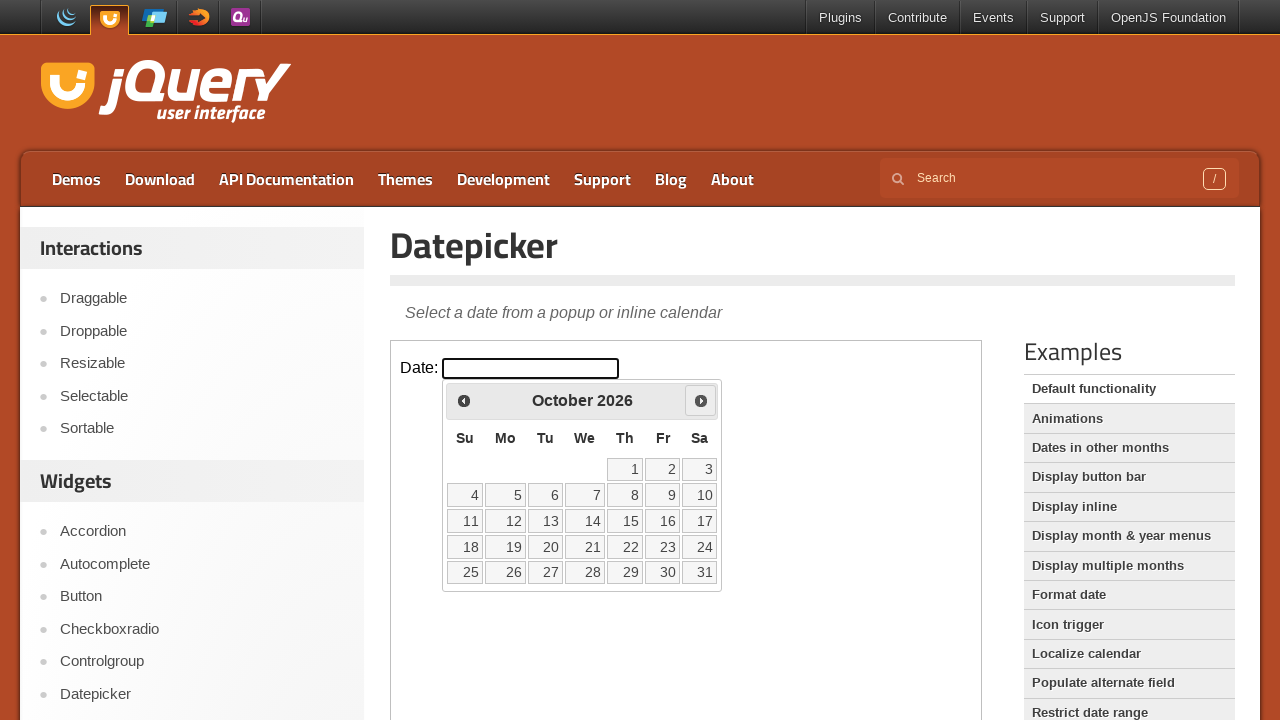

Clicked next button to navigate to next month (currently at October 2026) at (701, 400) on iframe >> nth=0 >> internal:control=enter-frame >> span.ui-icon-circle-triangle-
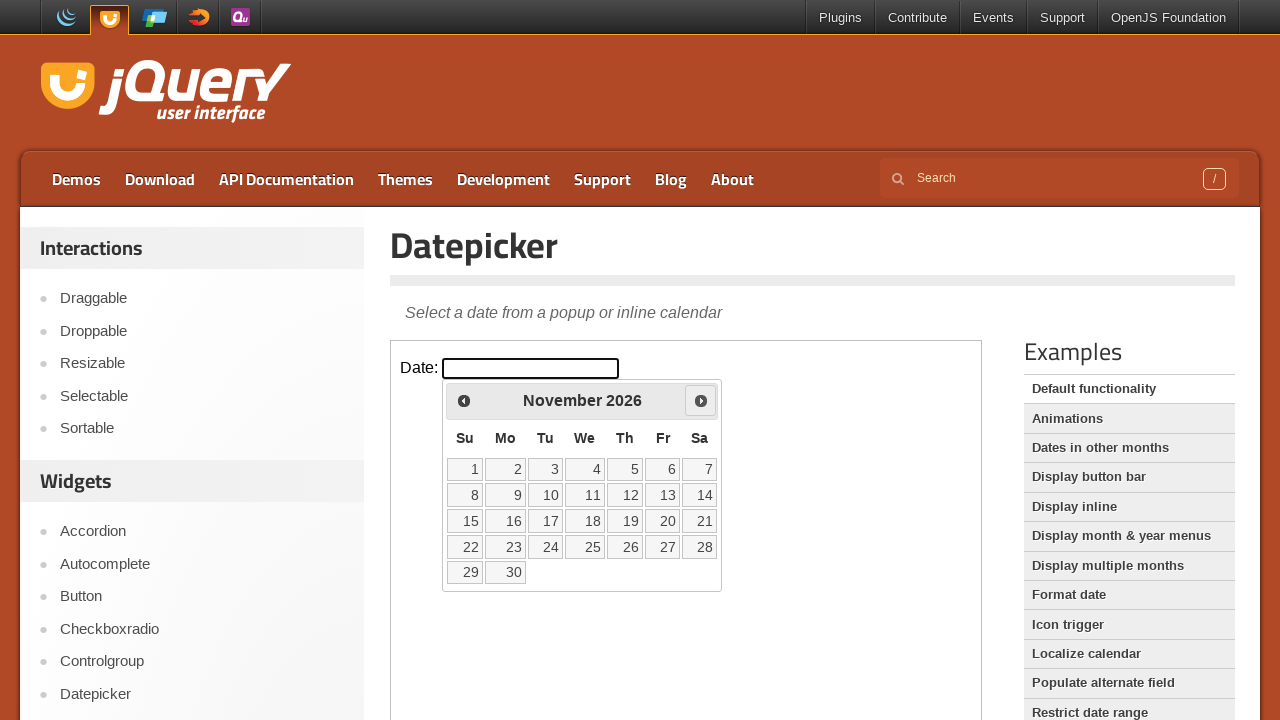

Retrieved current month: November
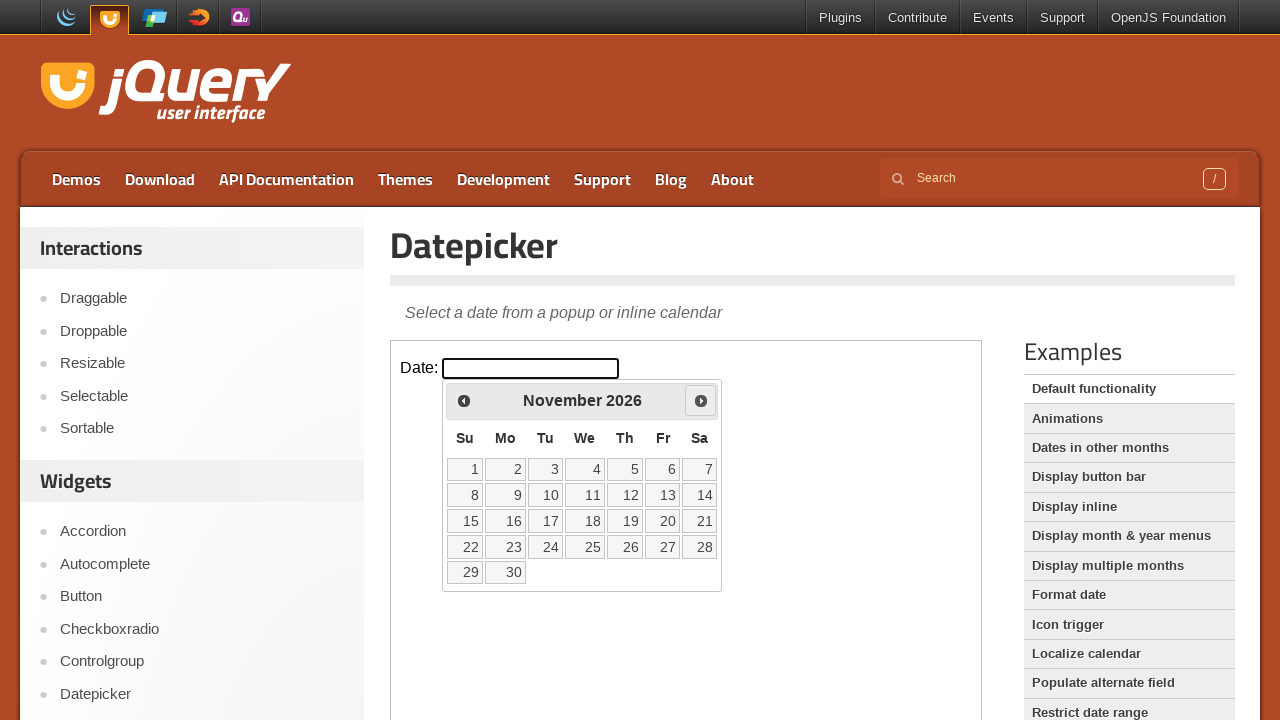

Retrieved current year: 2026
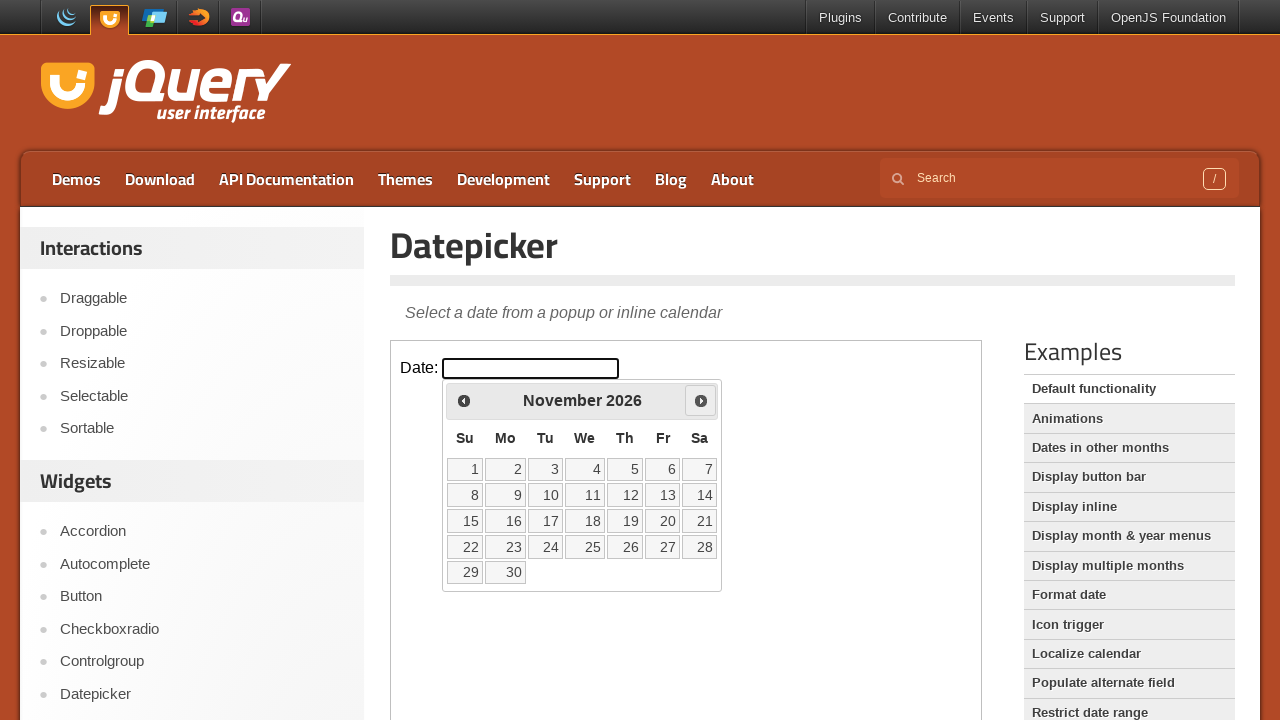

Clicked next button to navigate to next month (currently at November 2026) at (701, 400) on iframe >> nth=0 >> internal:control=enter-frame >> span.ui-icon-circle-triangle-
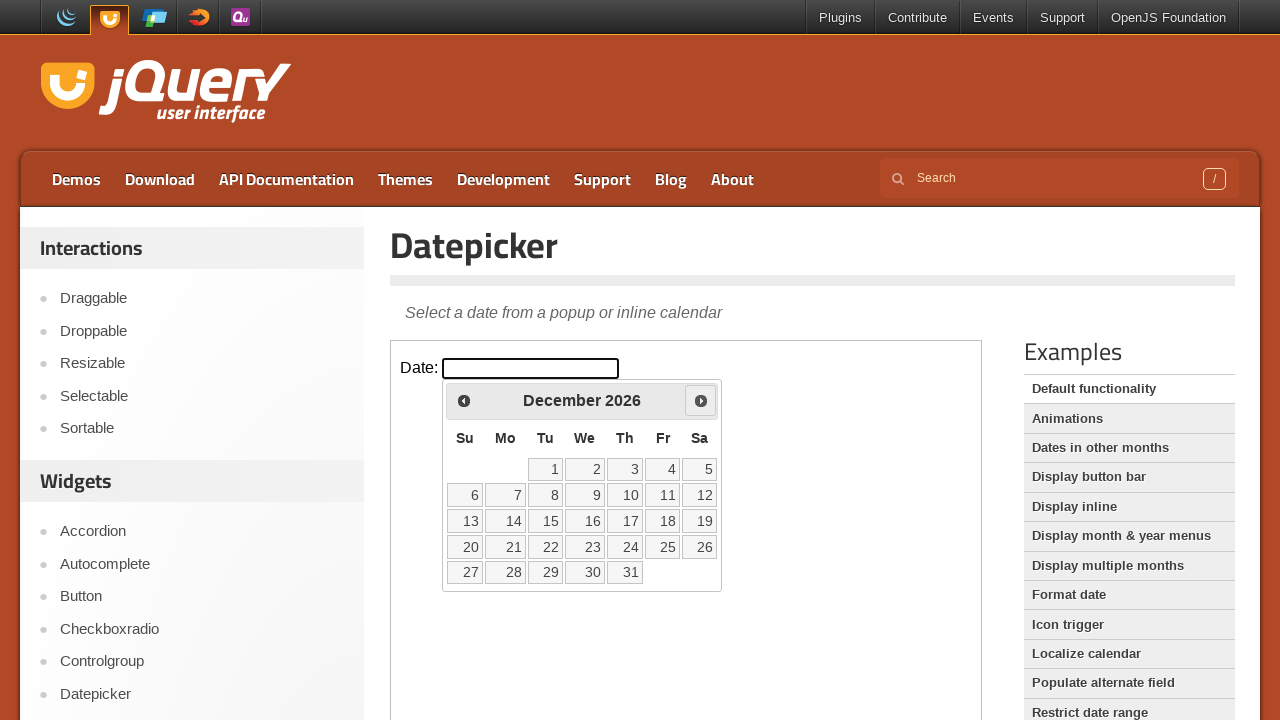

Retrieved current month: December
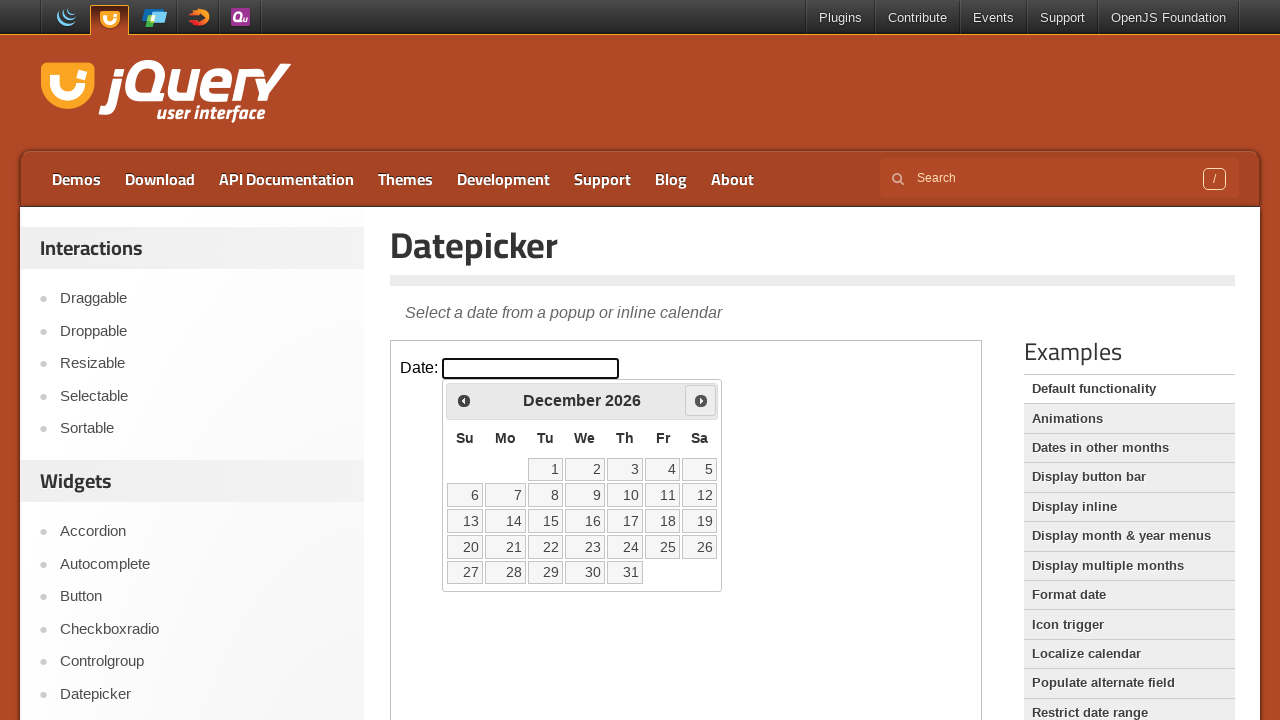

Retrieved current year: 2026
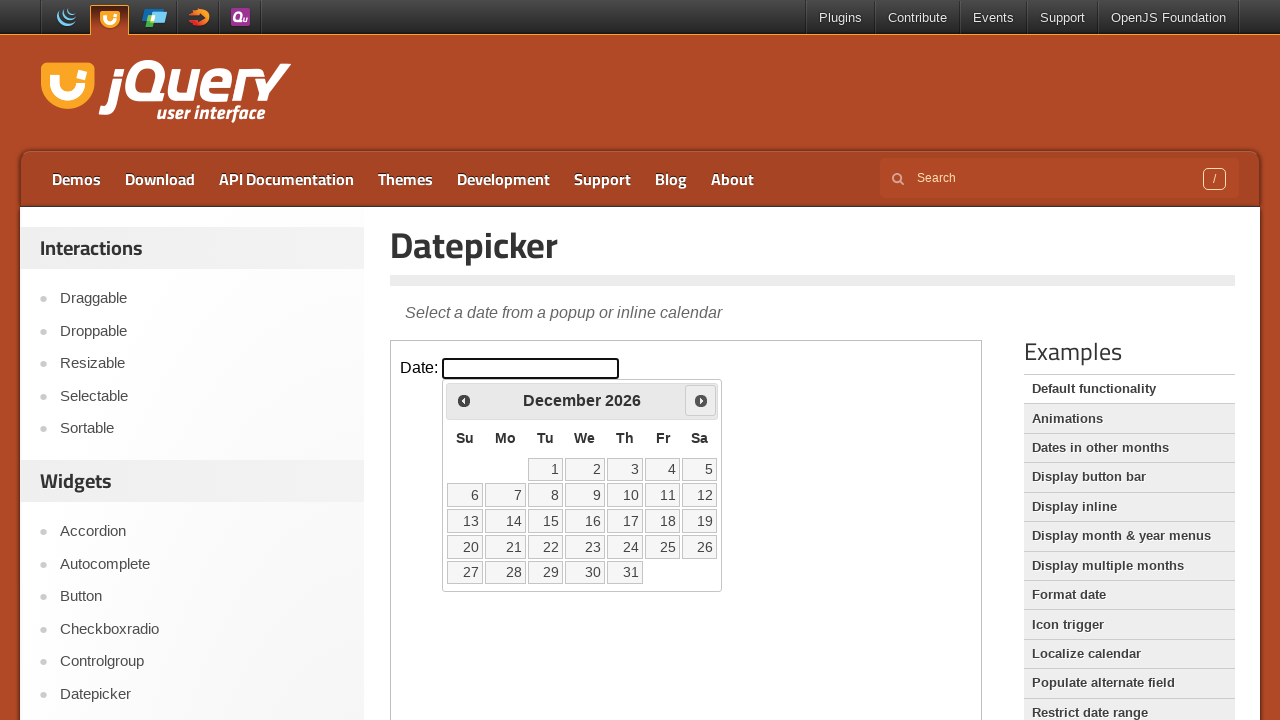

Reached desired date: December 2026
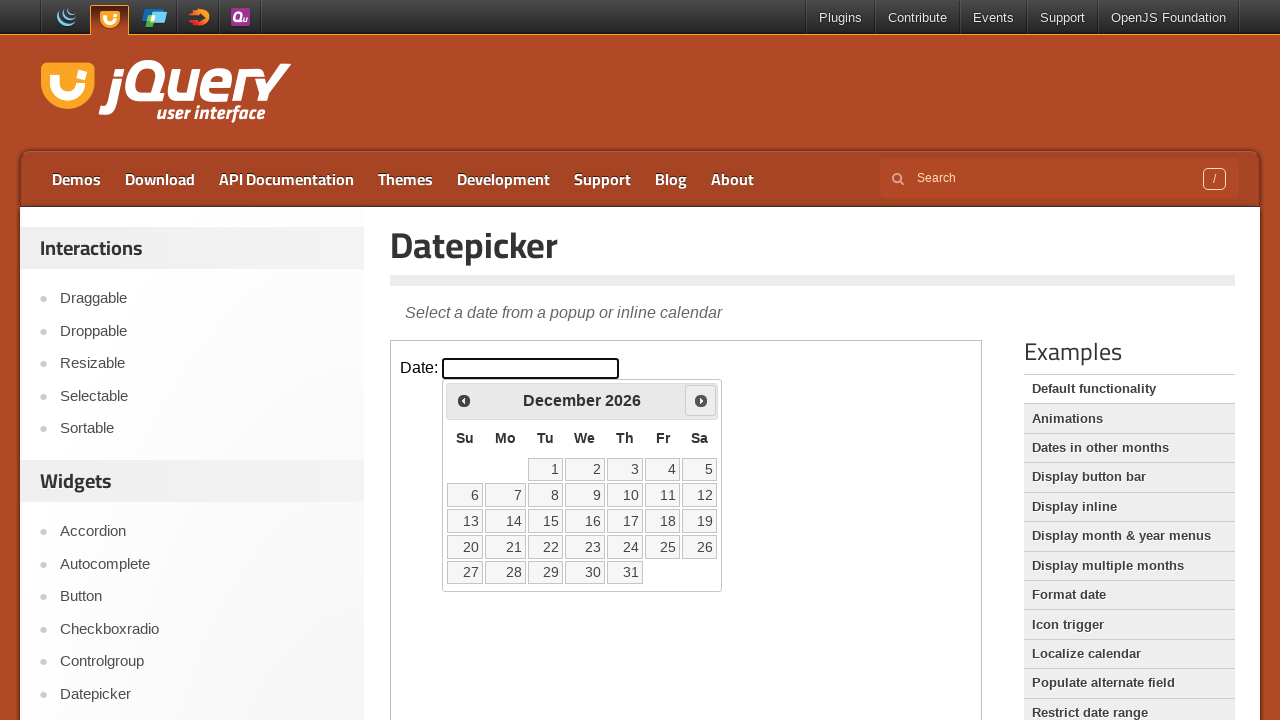

Clicked on date 13 at (465, 521) on iframe >> nth=0 >> internal:control=enter-frame >> //a[text()='13']
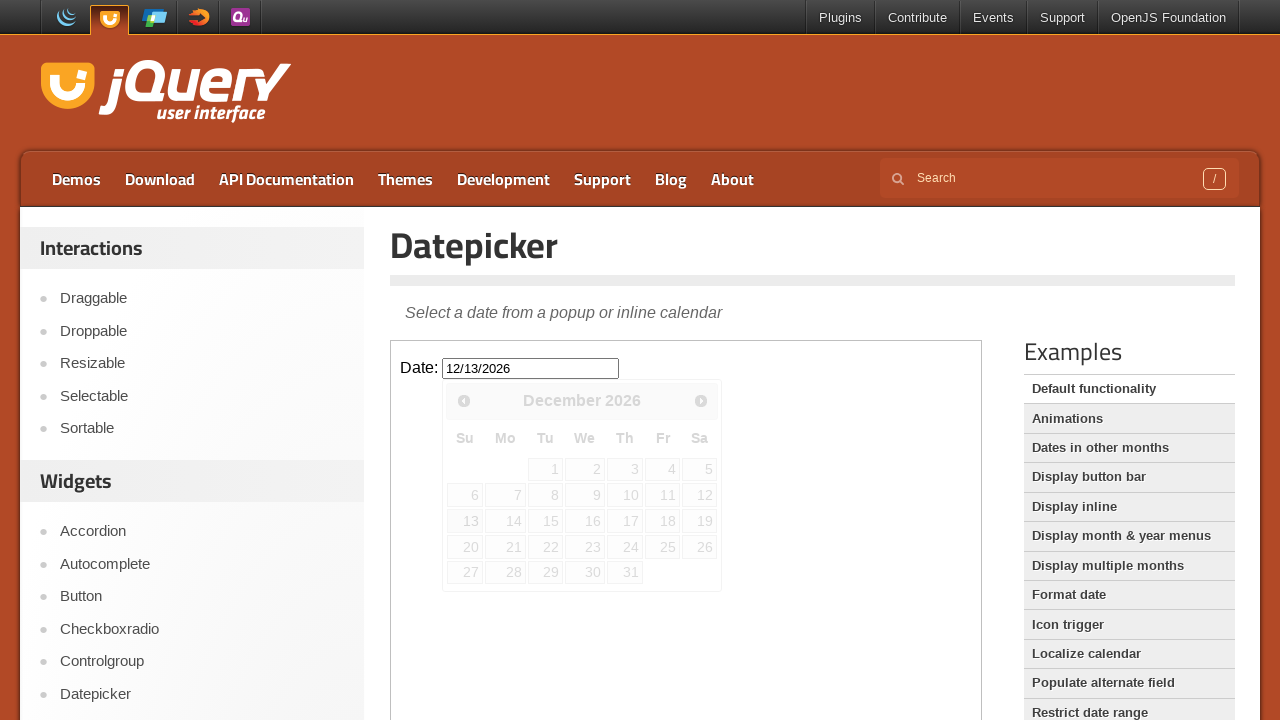

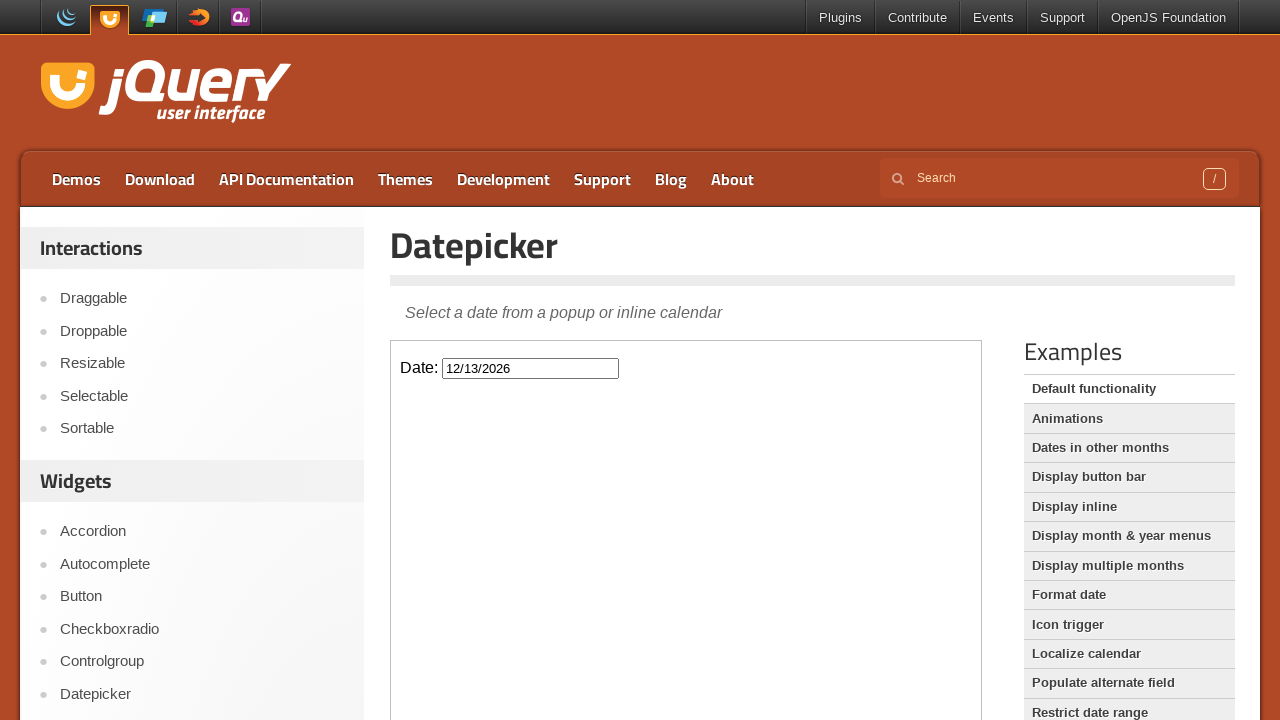